Tests a registration form by filling in required fields (first name, last name, email) and submitting the form to verify successful registration

Starting URL: http://suninjuly.github.io/registration1.html

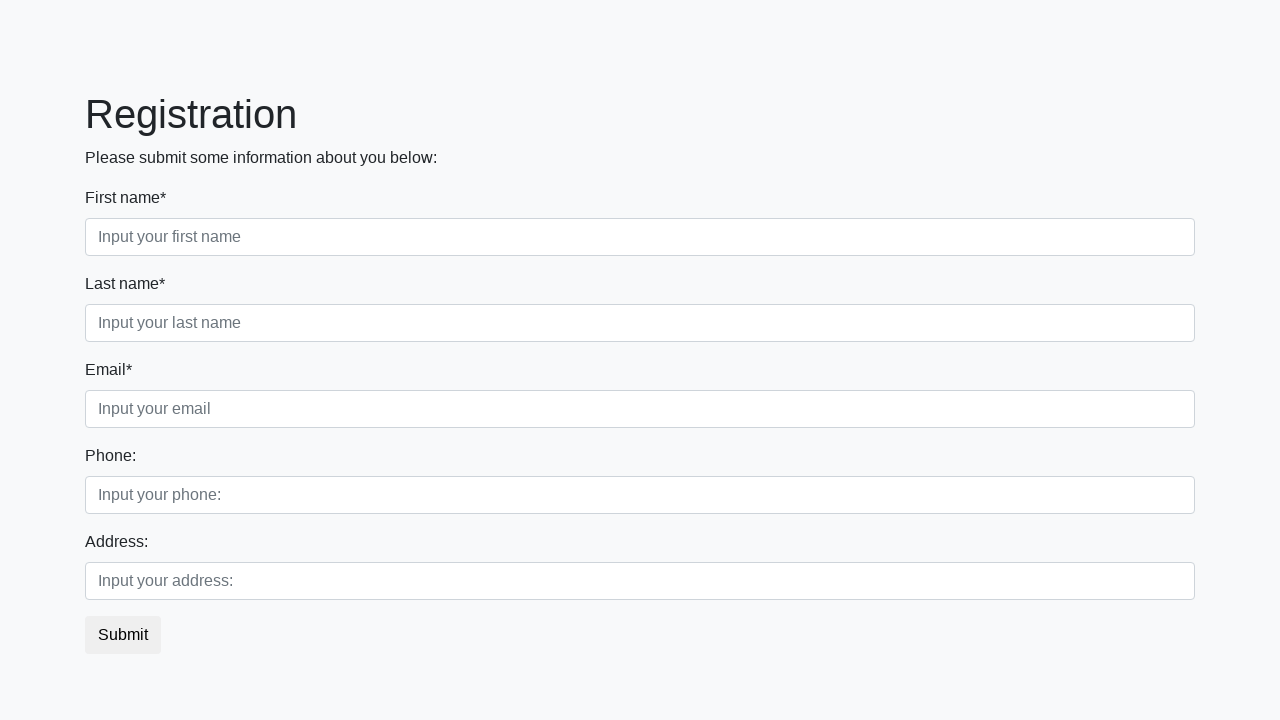

Filled first name field with 'John' on .first_block .first_class [type]
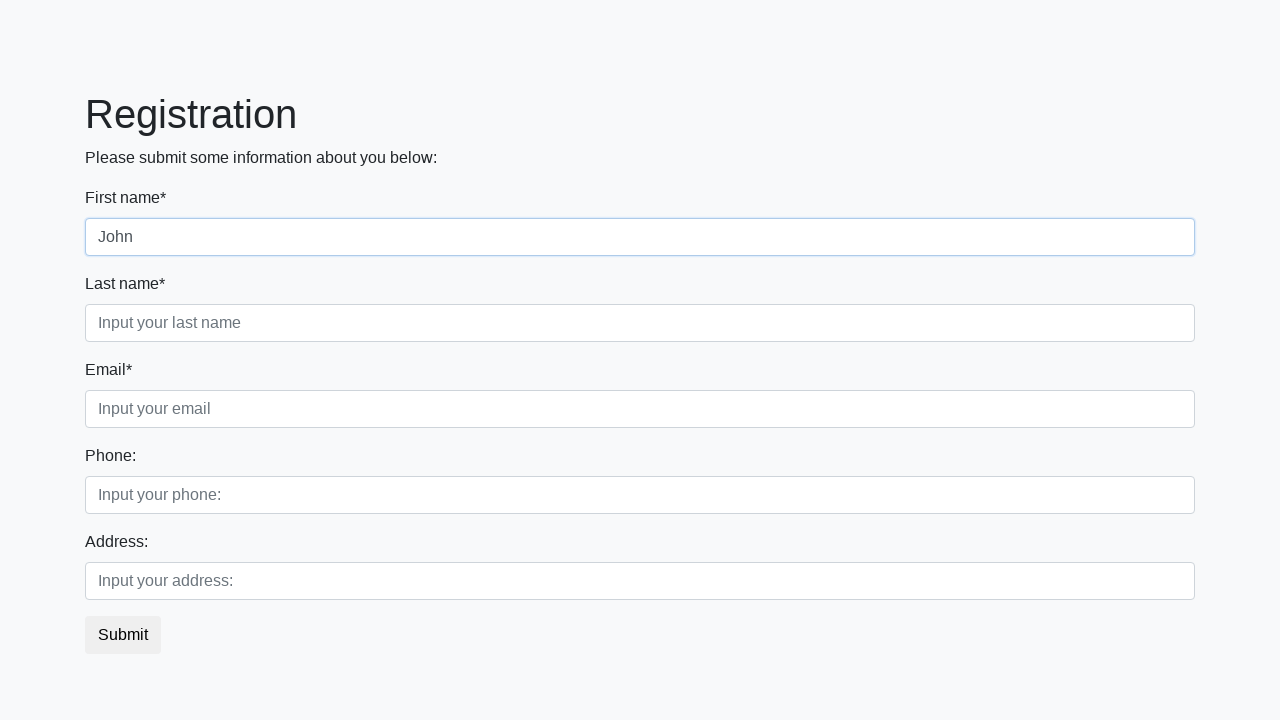

Filled last name field with 'Smith' on .first_block .second_class [type]
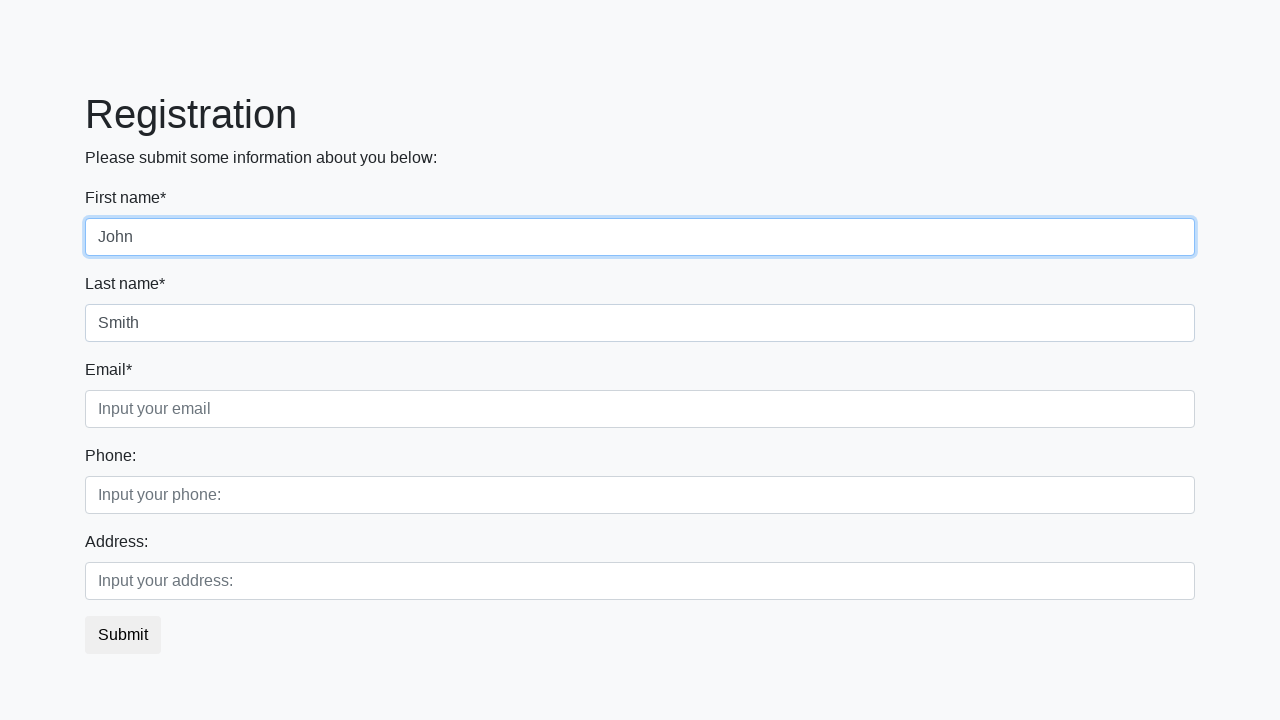

Filled email field with 'john.smith@example.com' on .first_block .third_class [type]
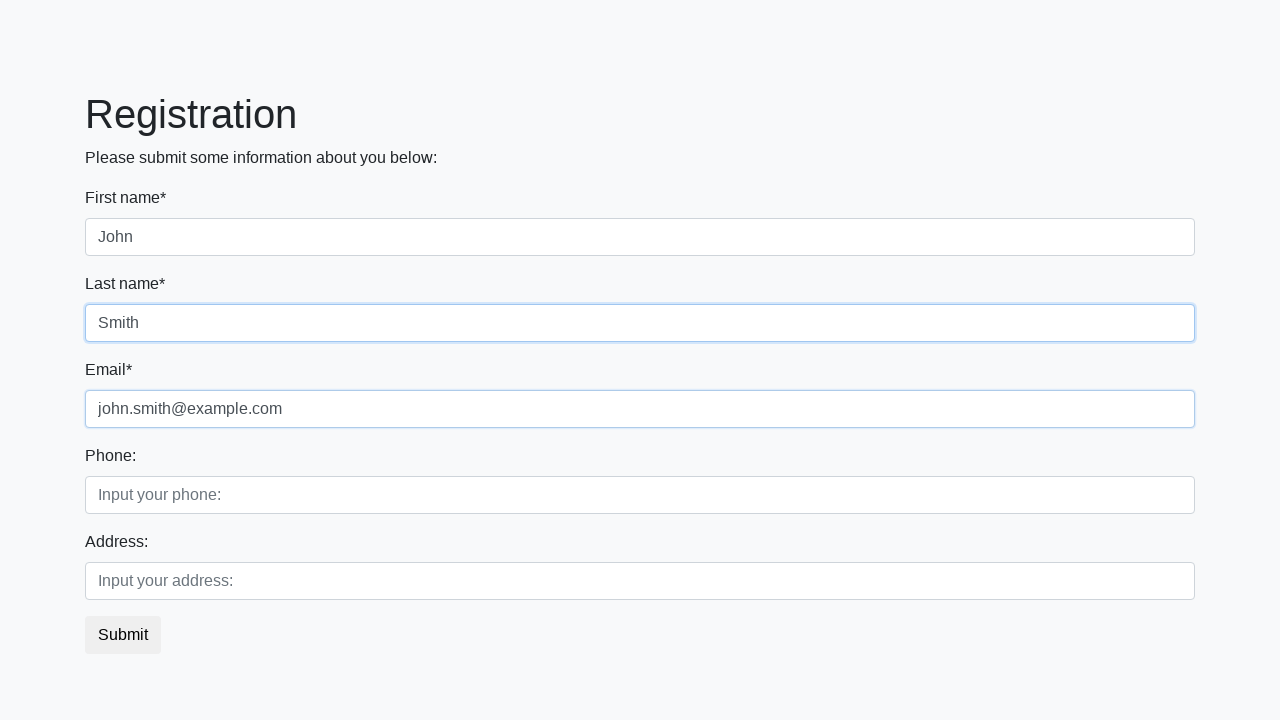

Clicked submit button to register at (123, 635) on button.btn
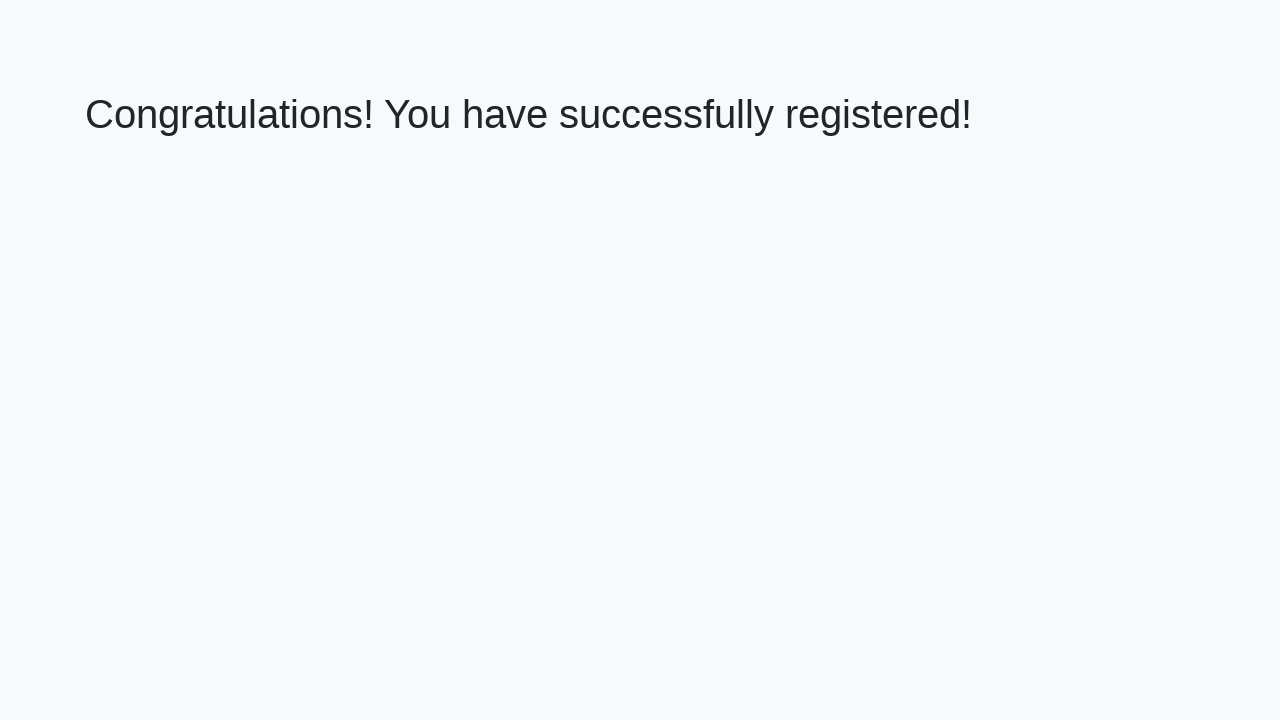

Success message heading loaded
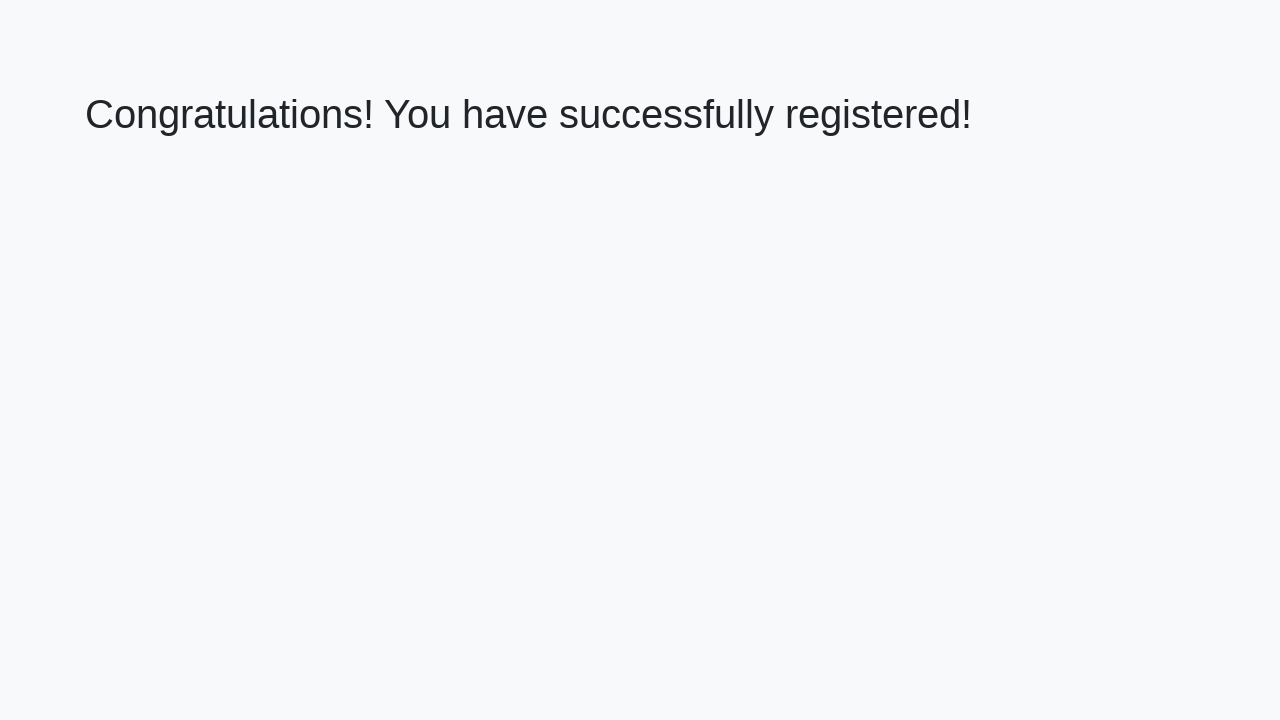

Retrieved success message text: 'Congratulations! You have successfully registered!'
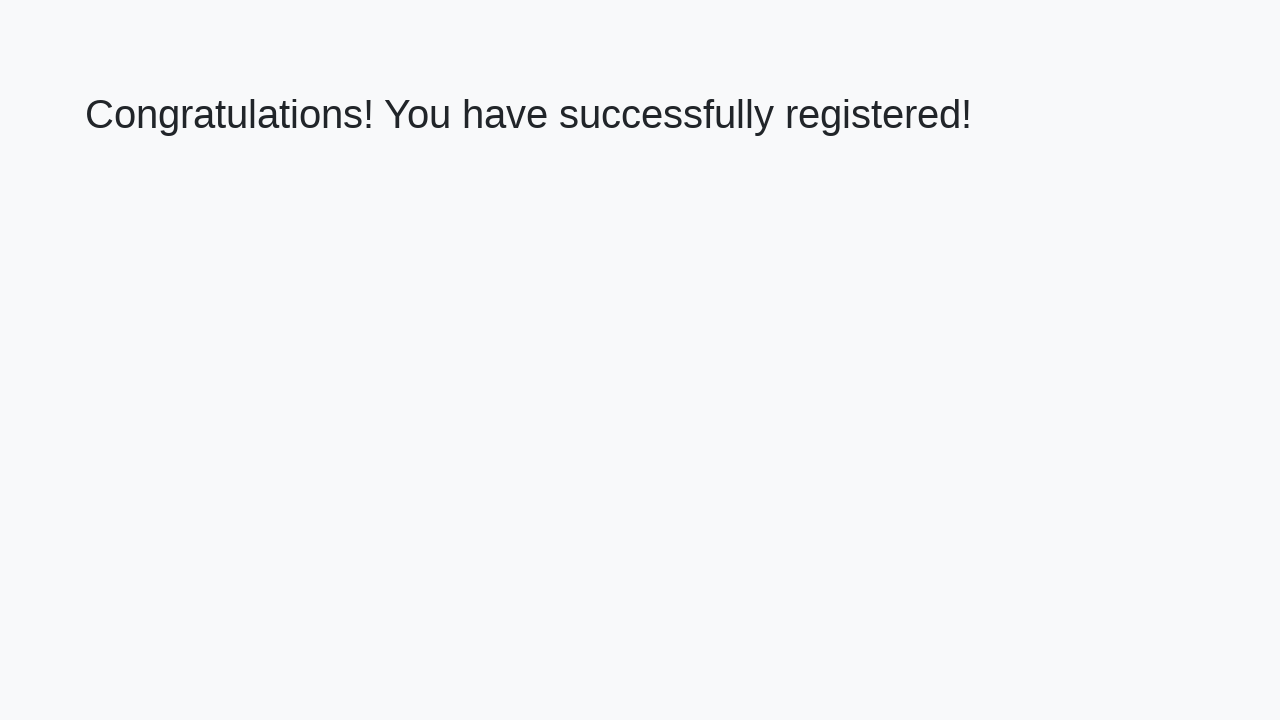

Verified registration success message matches expected text
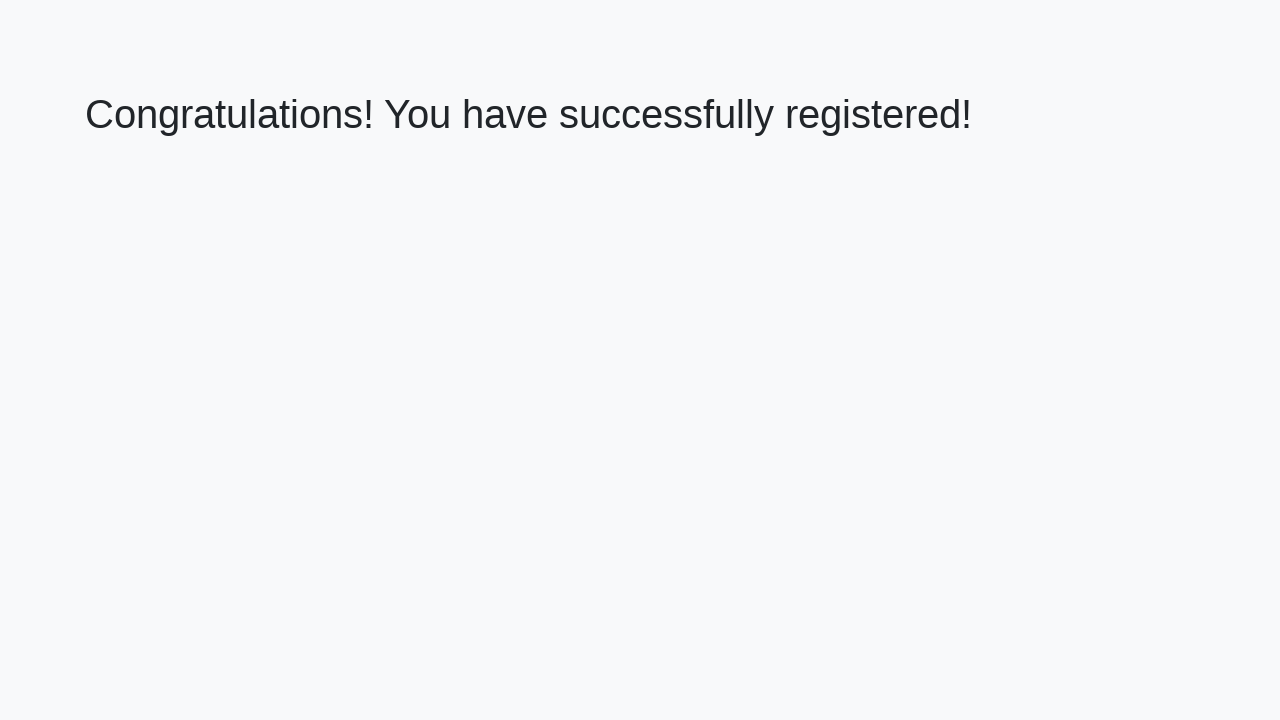

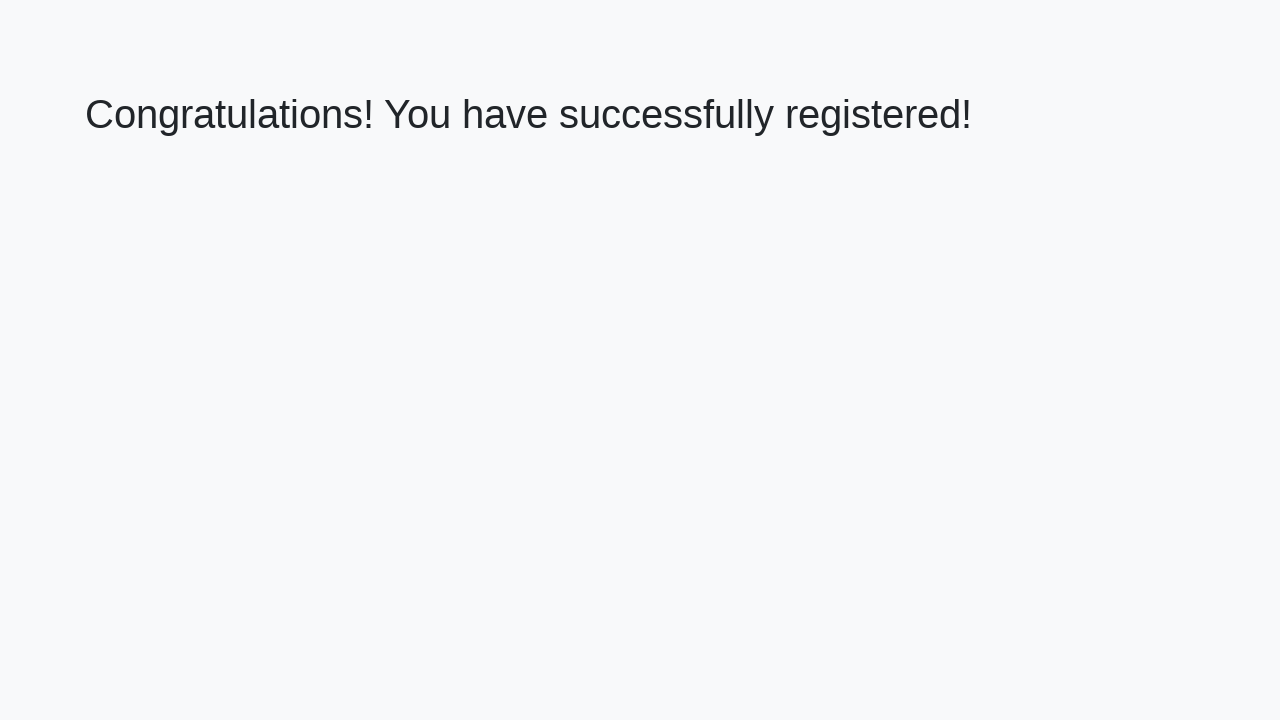